Tests dynamic loading functionality by clicking a start button and verifying that "Hello World!" text appears after loading

Starting URL: https://automationfc.github.io/dynamic-loading/

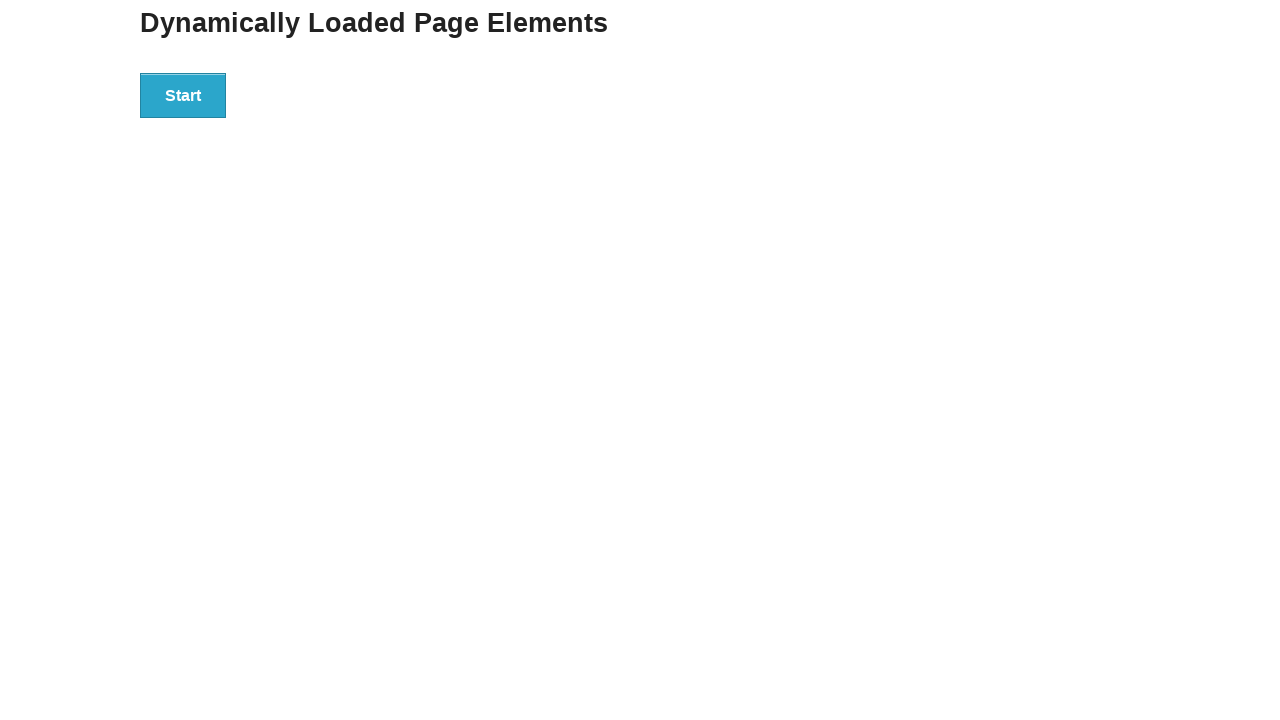

Clicked the start button to trigger dynamic loading at (183, 95) on div#start>button
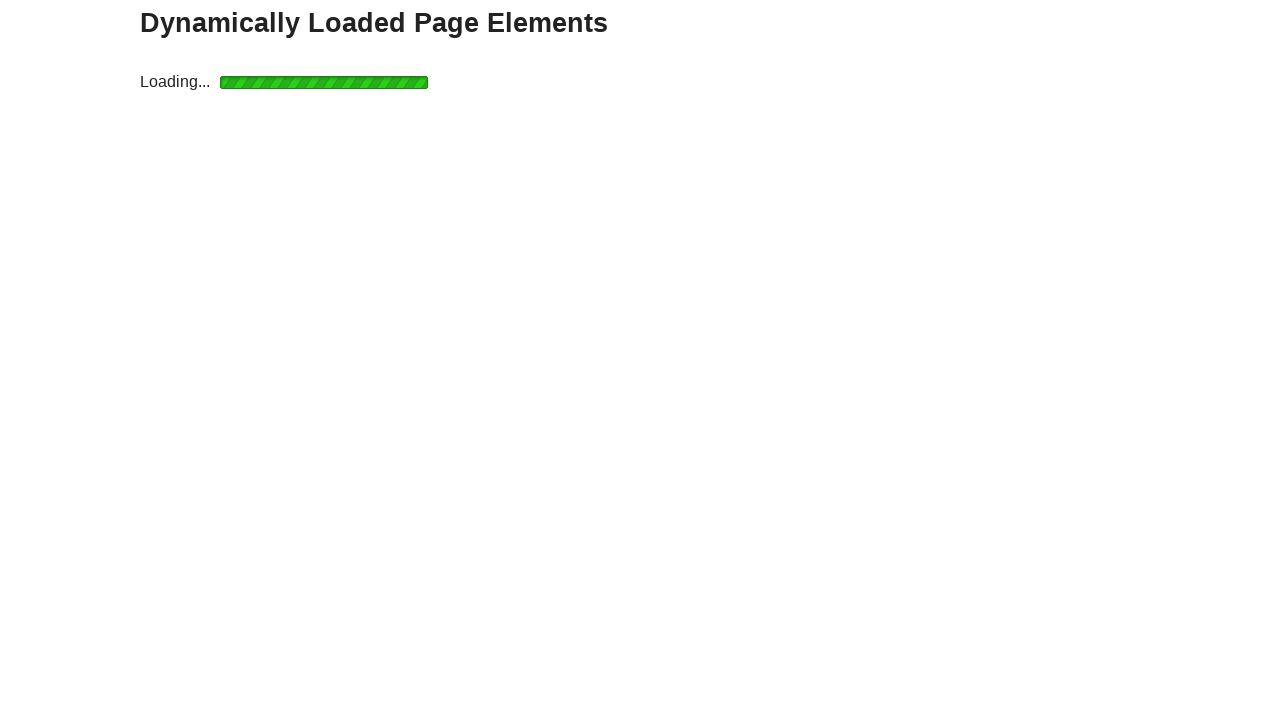

Waited for the finish element with 'Hello World!' text to appear
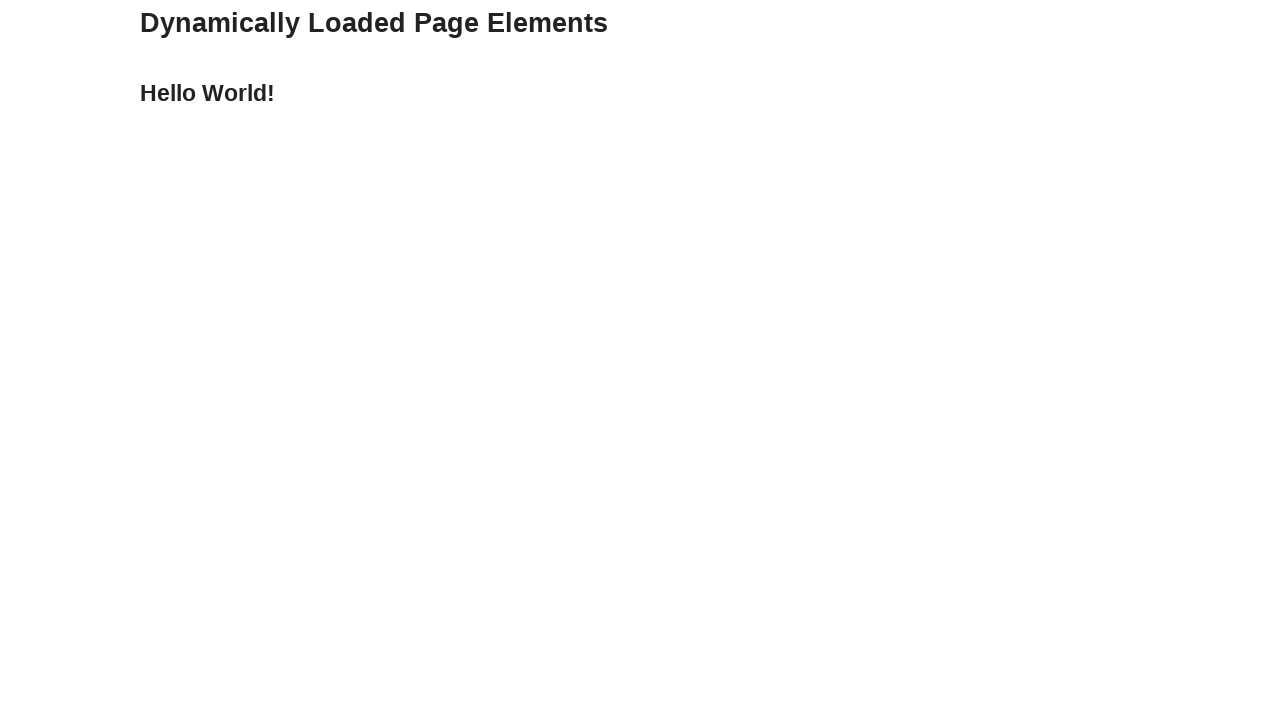

Verified that the text content is 'Hello World!'
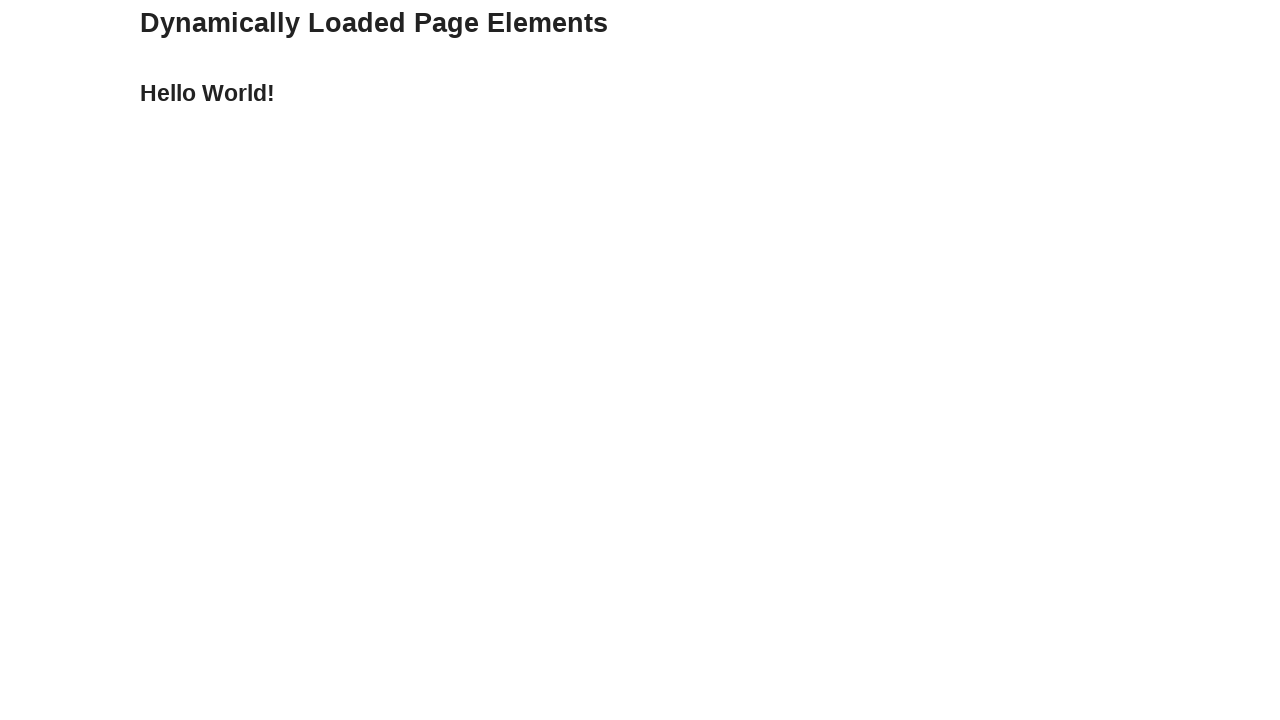

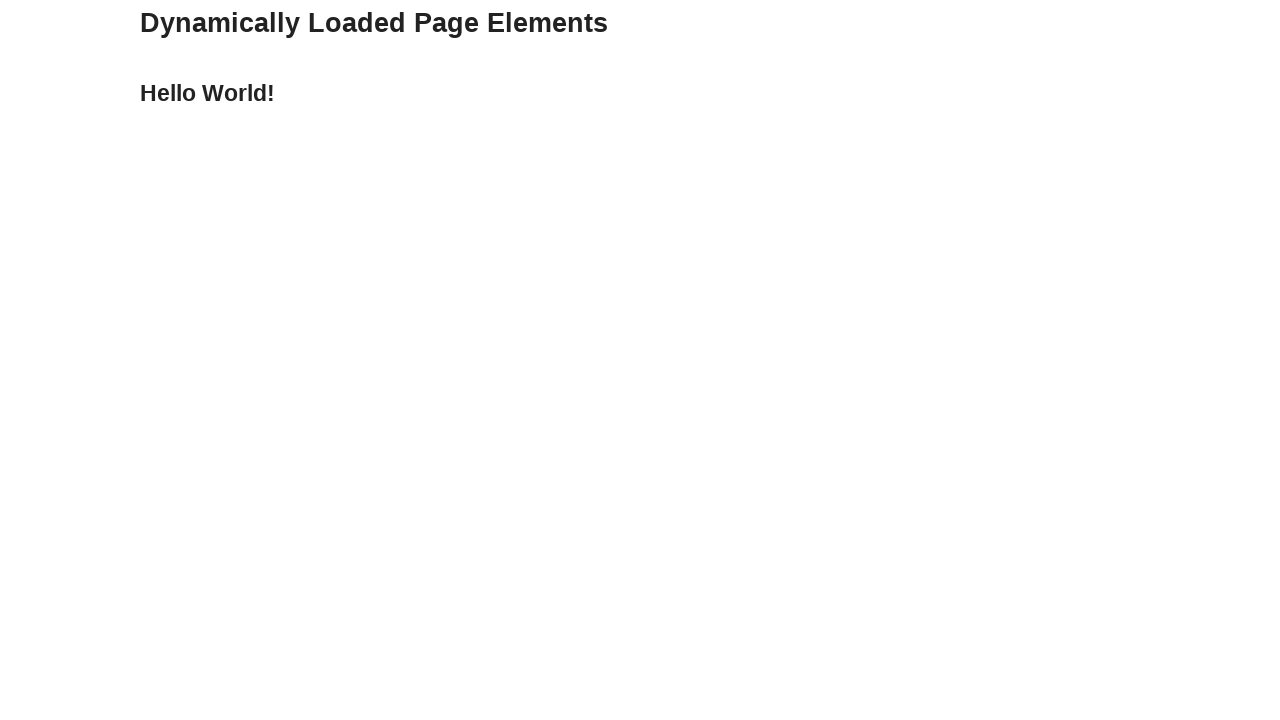